Tests registration form submission on a demo page by filling in first name, last name, and email fields, then submitting and verifying the success message.

Starting URL: http://suninjuly.github.io/registration1.html

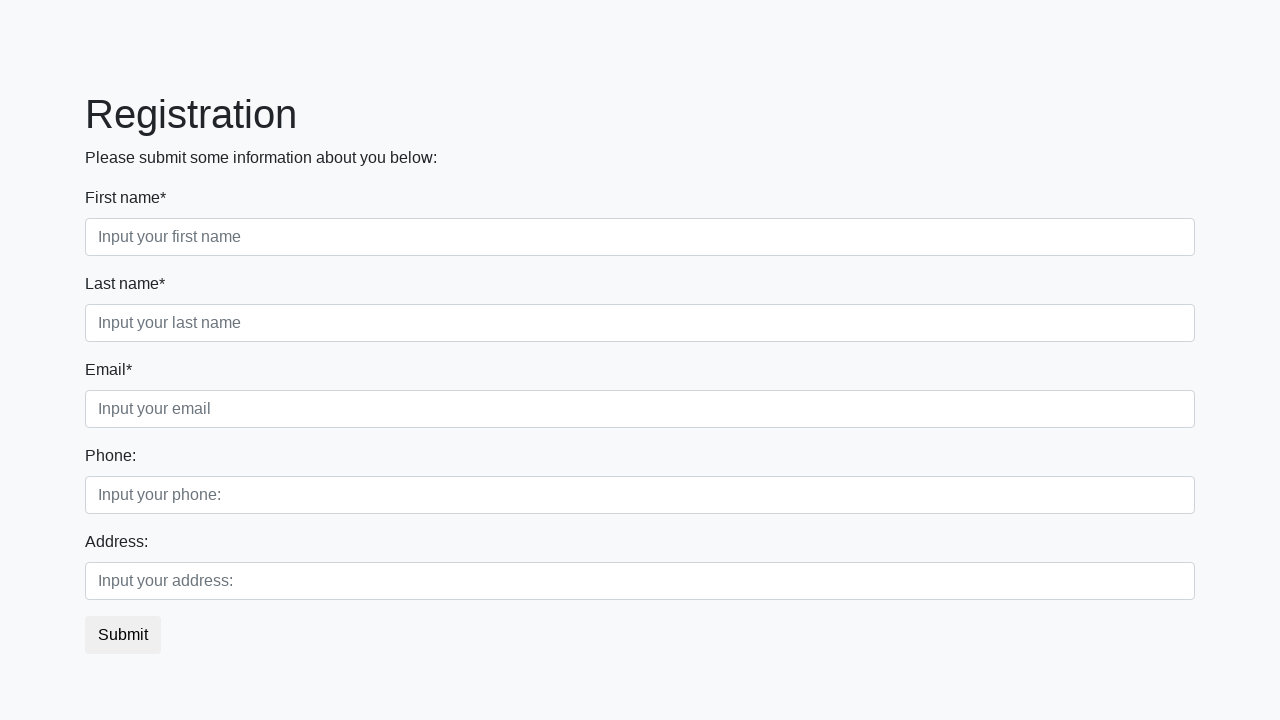

Filled first name field with 'Иван' on input.form-control.first[required]
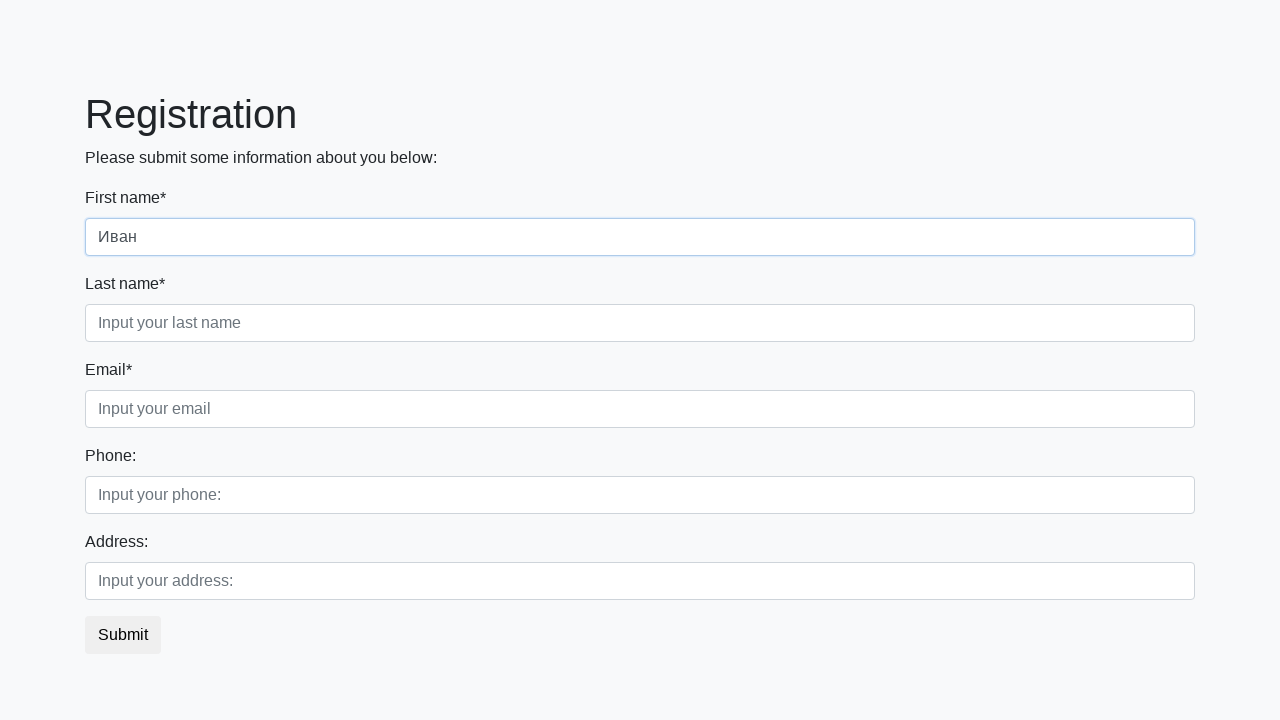

Filled last name field with 'Иванов' on input.form-control.second[required]
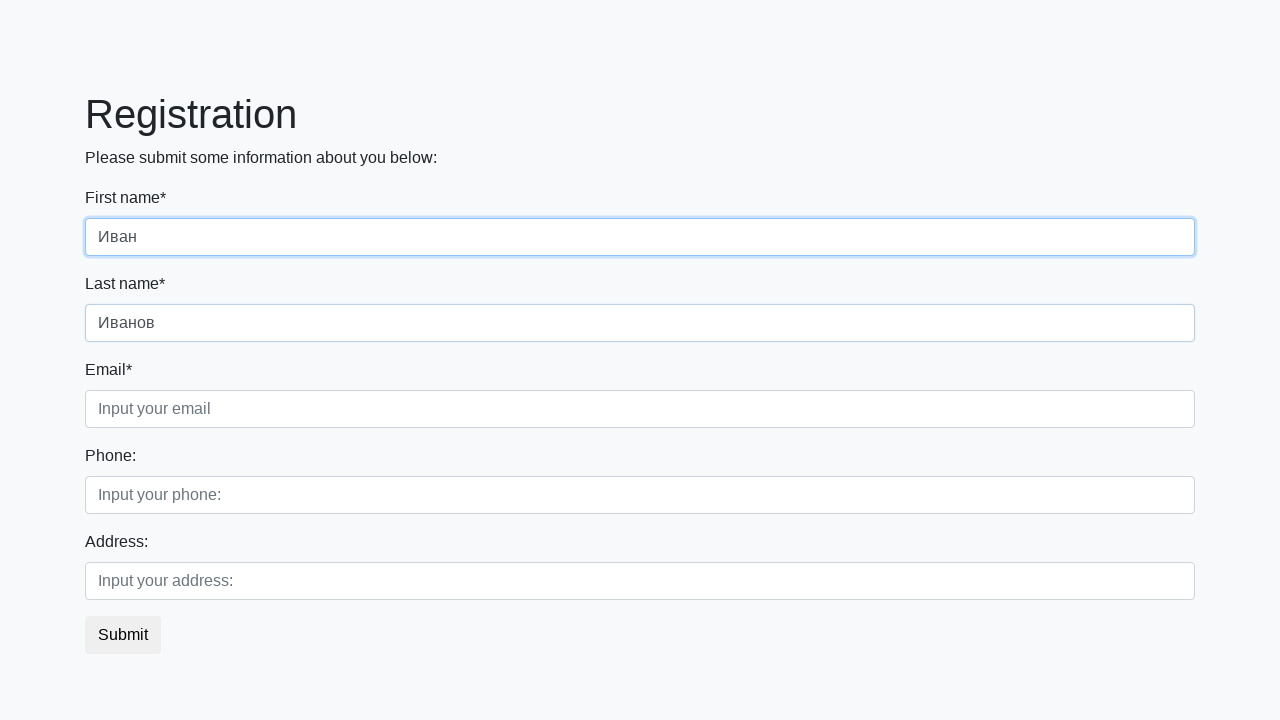

Filled email field with 'ivan@yandex.ru' on input.form-control.third[required]
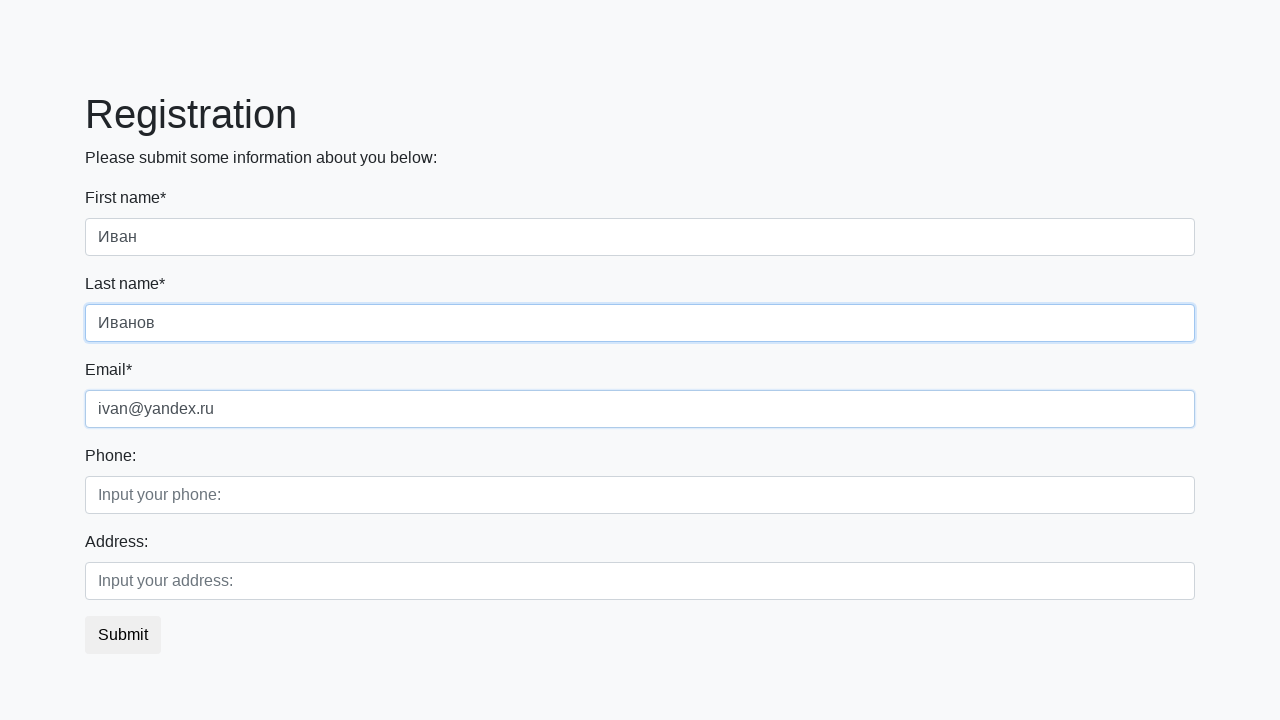

Clicked submit button to submit registration form at (123, 635) on button.btn
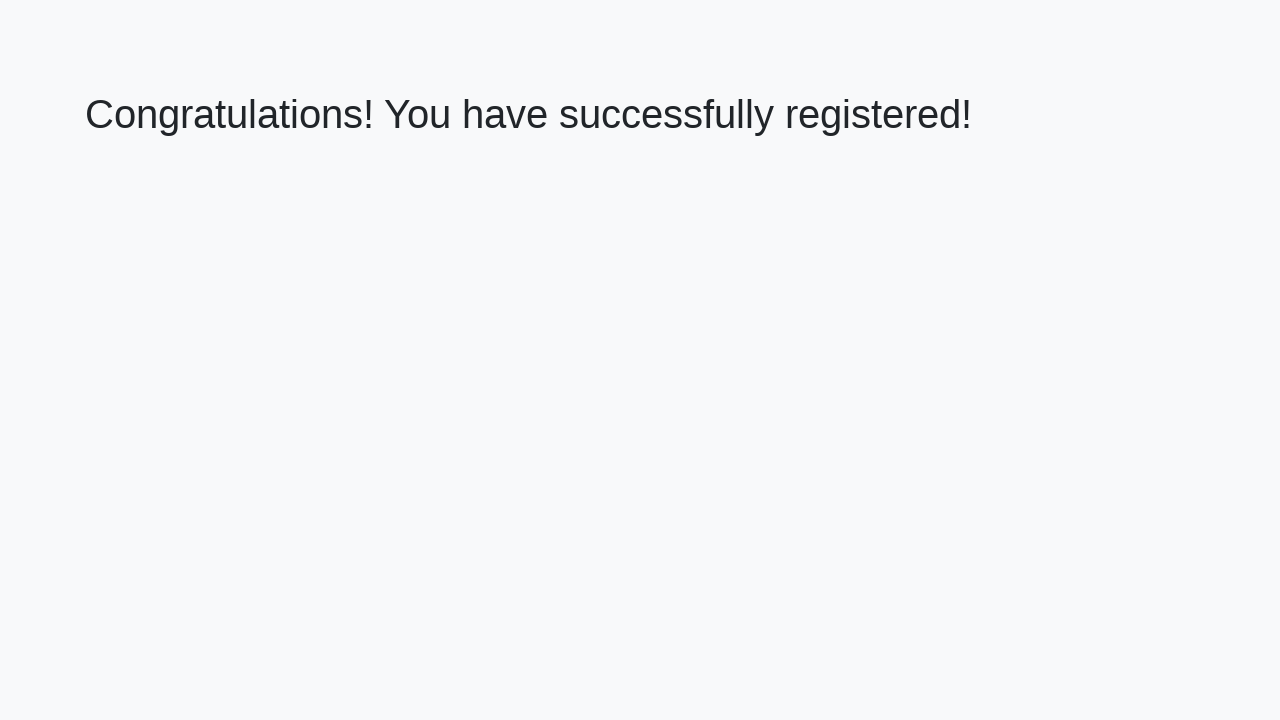

Success message appeared on page
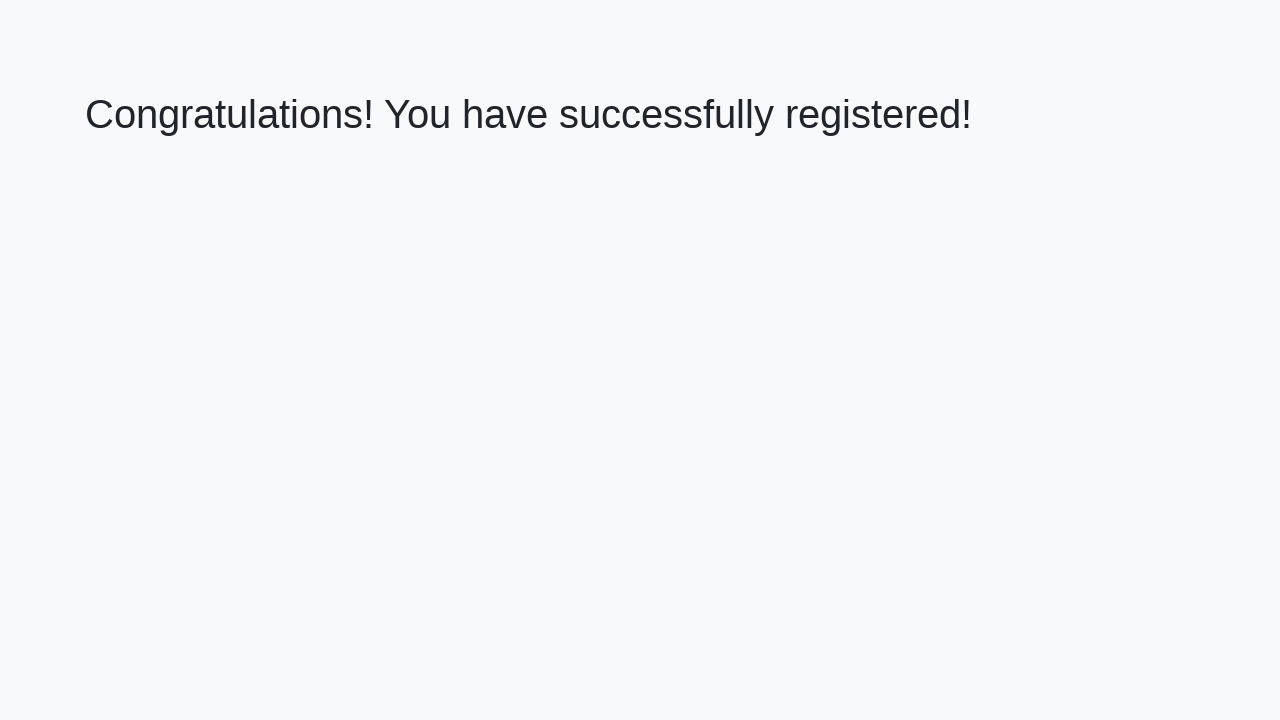

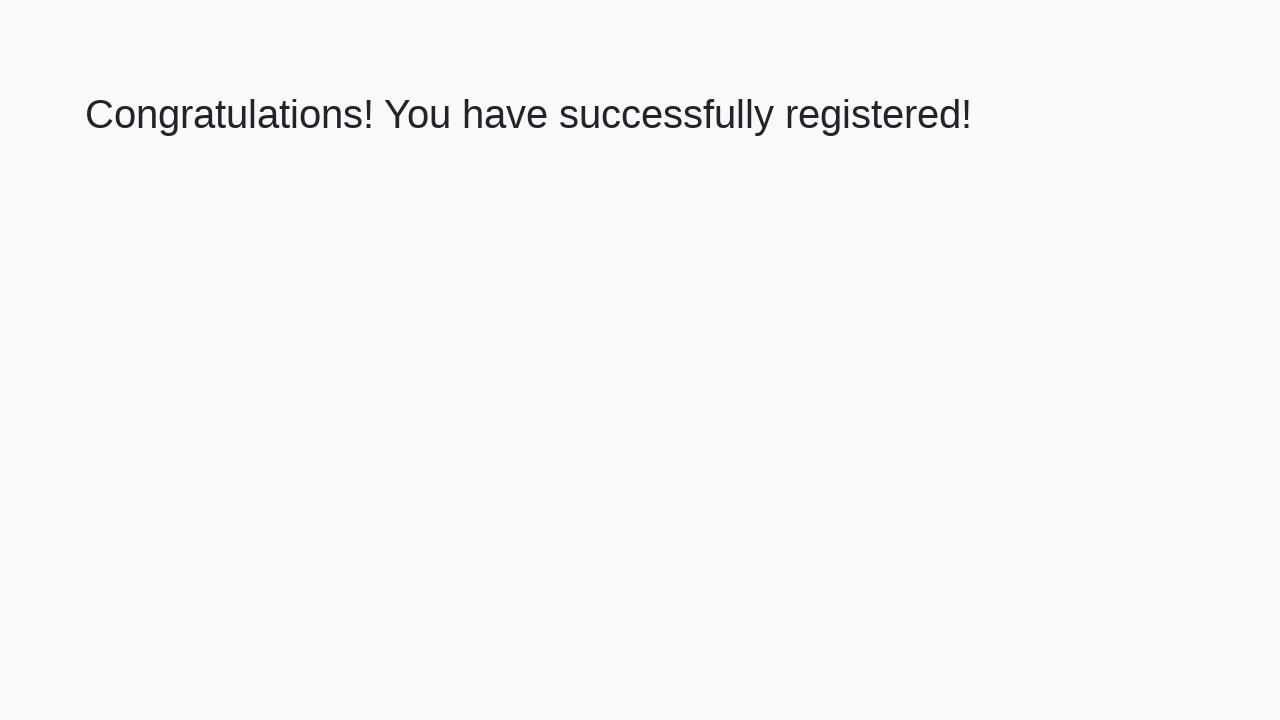